Tests adding specific vegetable items (Cucumber, Brocolli, Beetroot) to the shopping cart by iterating through available products and clicking the add to cart button for matching items.

Starting URL: https://rahulshettyacademy.com/seleniumPractise/

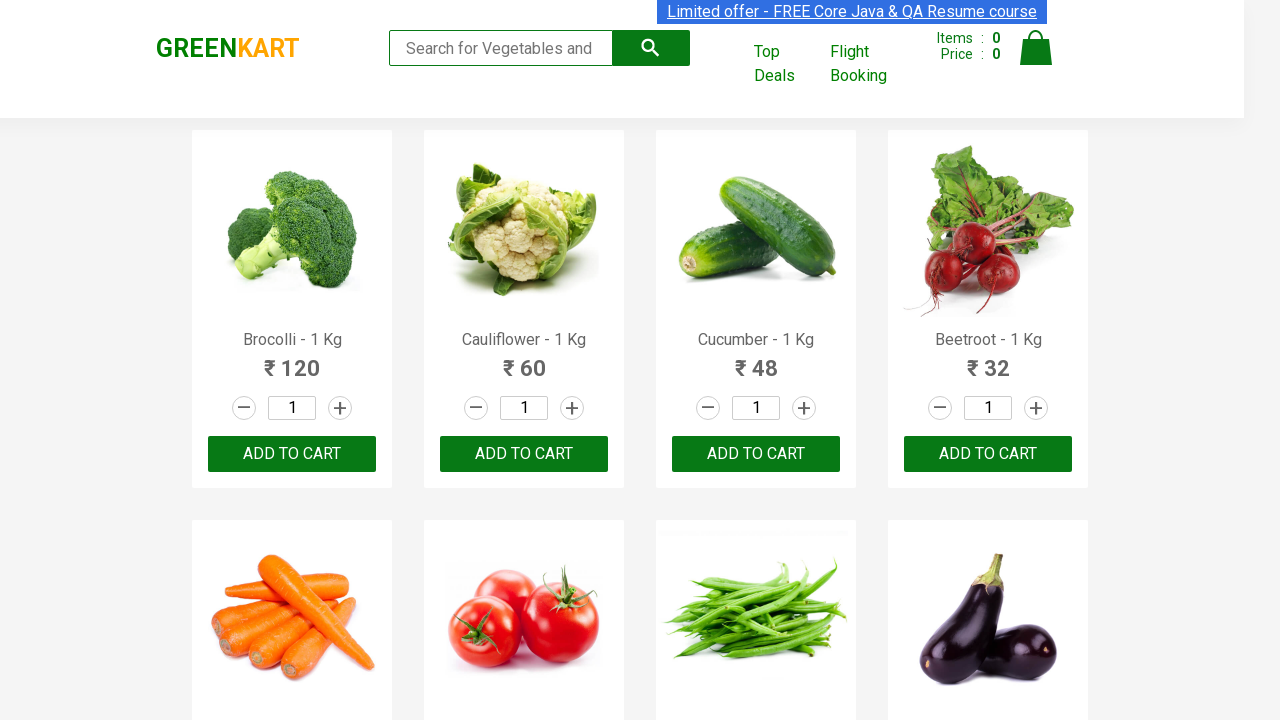

Waited for product names to load
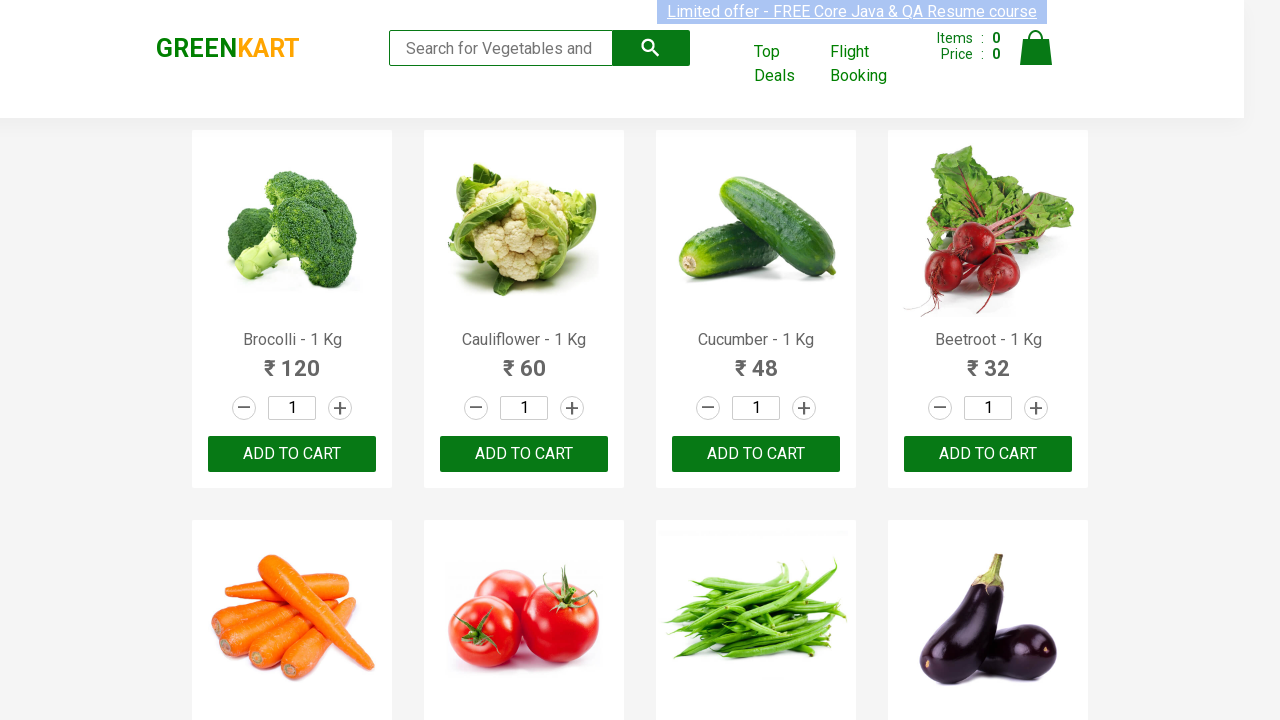

Retrieved all product elements from the page
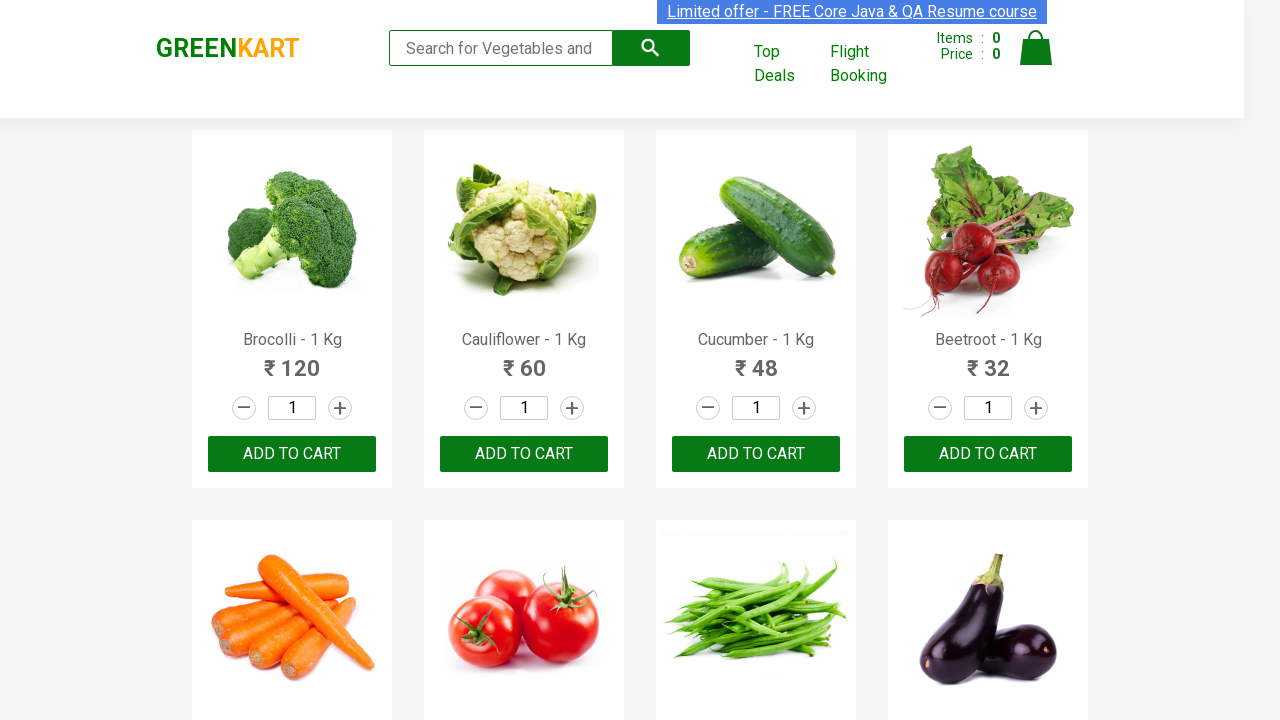

Retrieved product text: Brocolli - 1 Kg
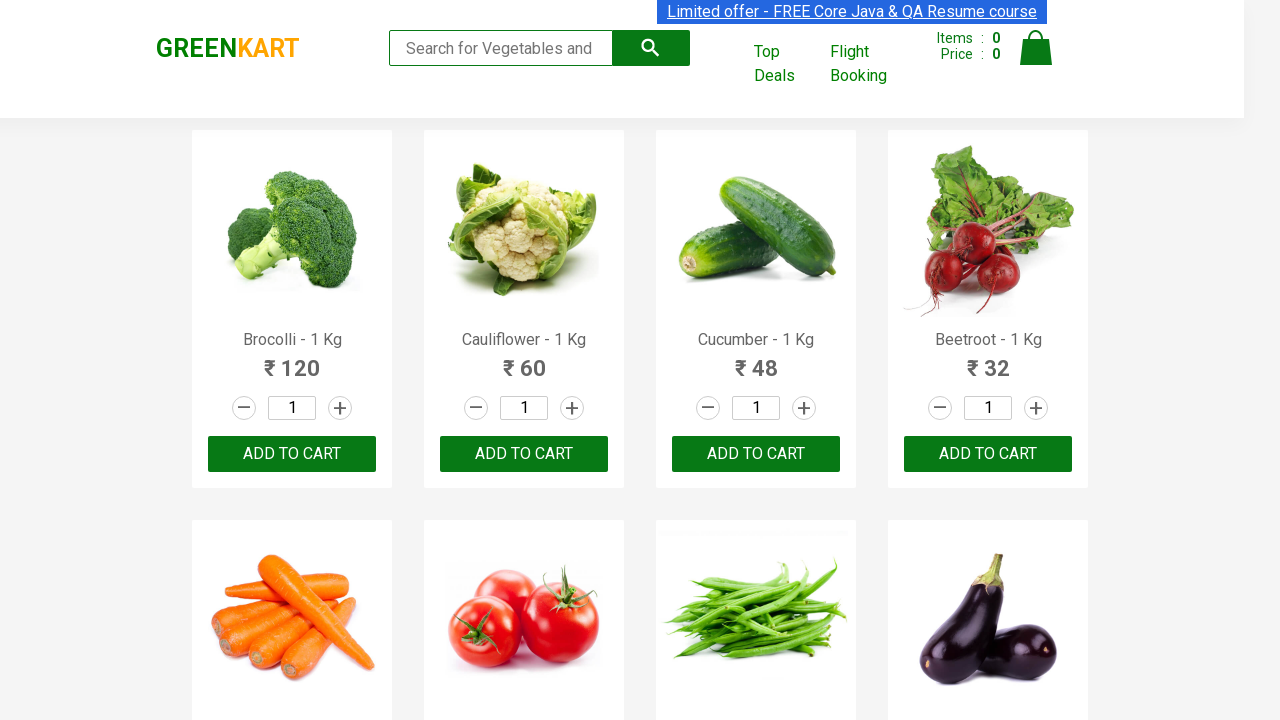

Located add to cart buttons for product: Brocolli
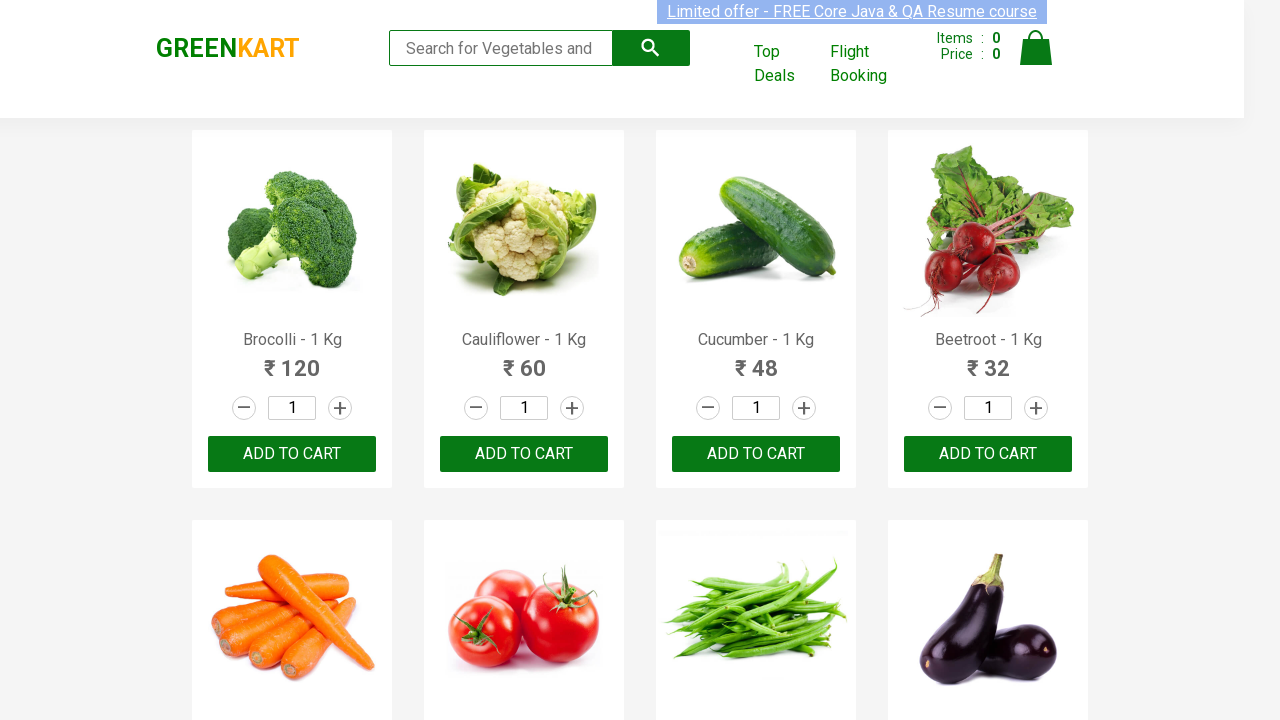

Clicked add to cart button for Brocolli (item 1 of 3) at (292, 454) on xpath=//div[@class='product-action']/button >> nth=0
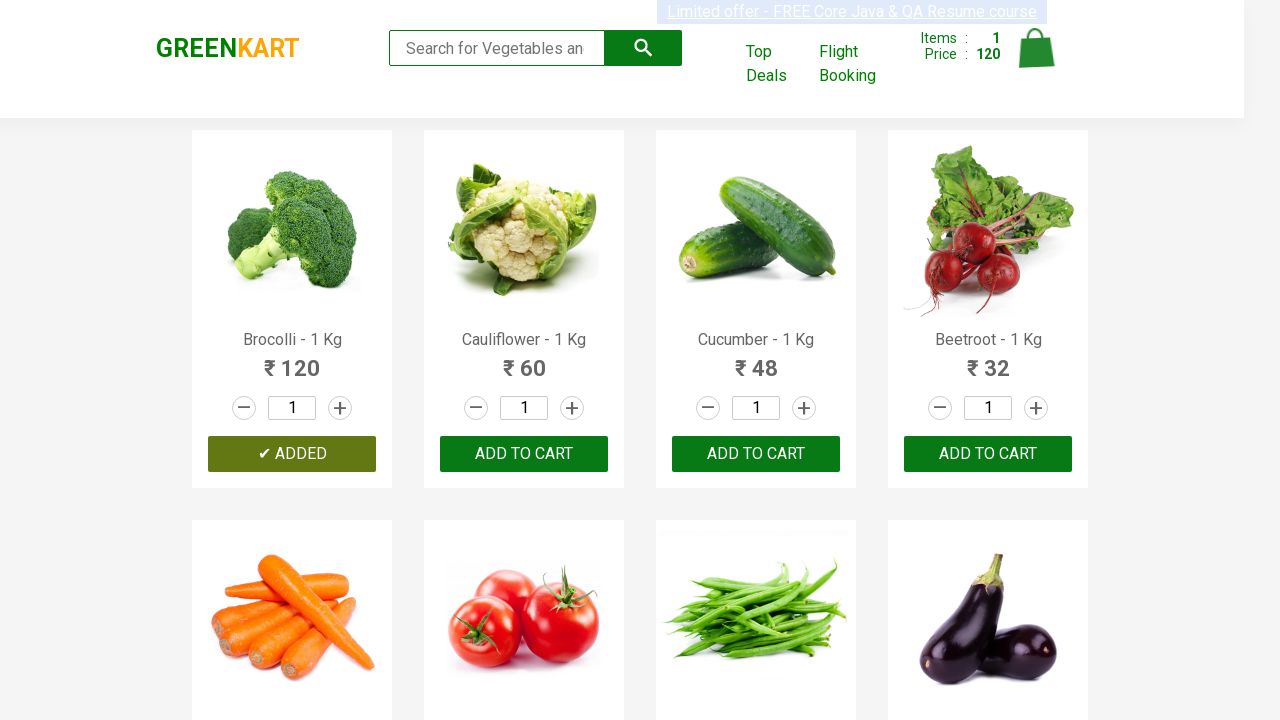

Retrieved product text: Cauliflower - 1 Kg
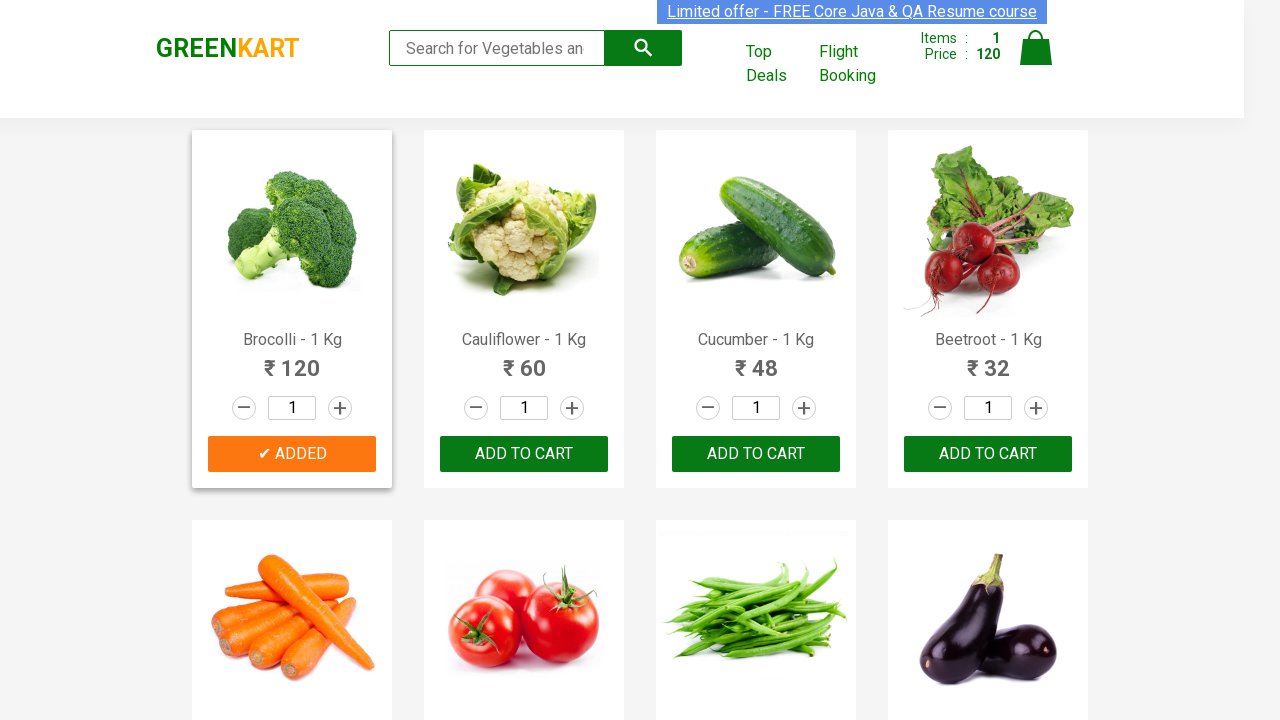

Retrieved product text: Cucumber - 1 Kg
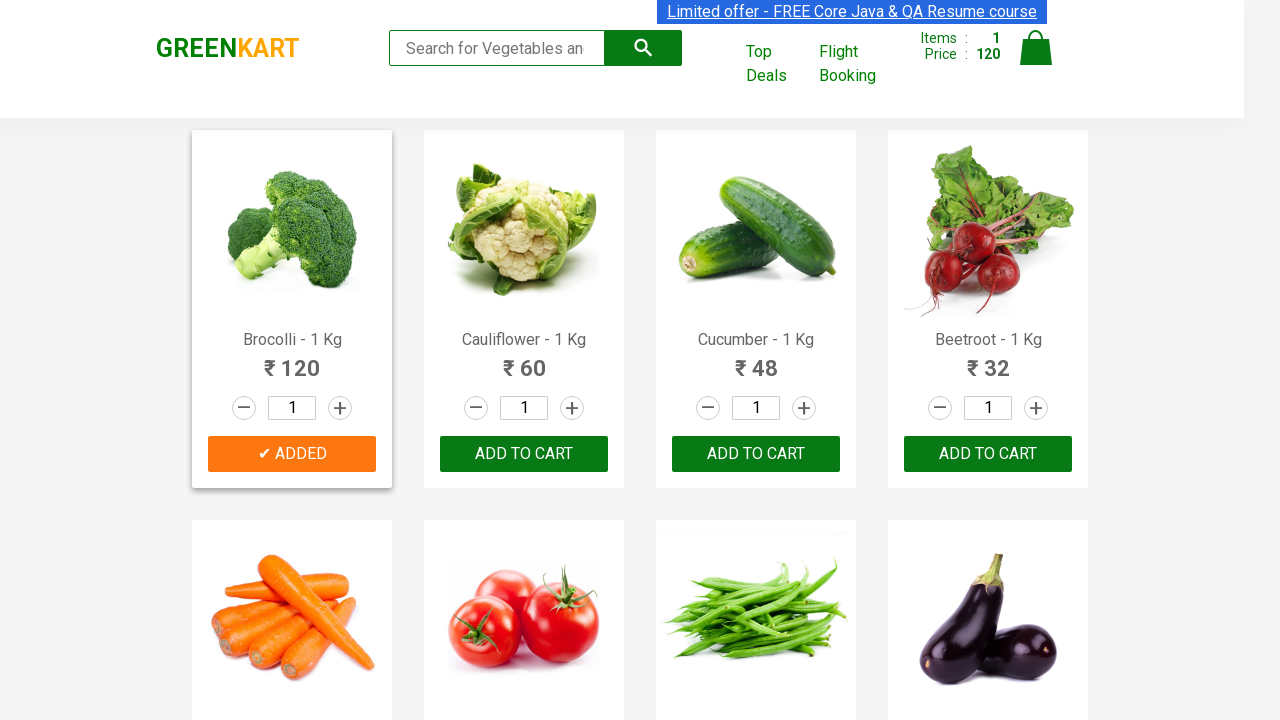

Located add to cart buttons for product: Cucumber
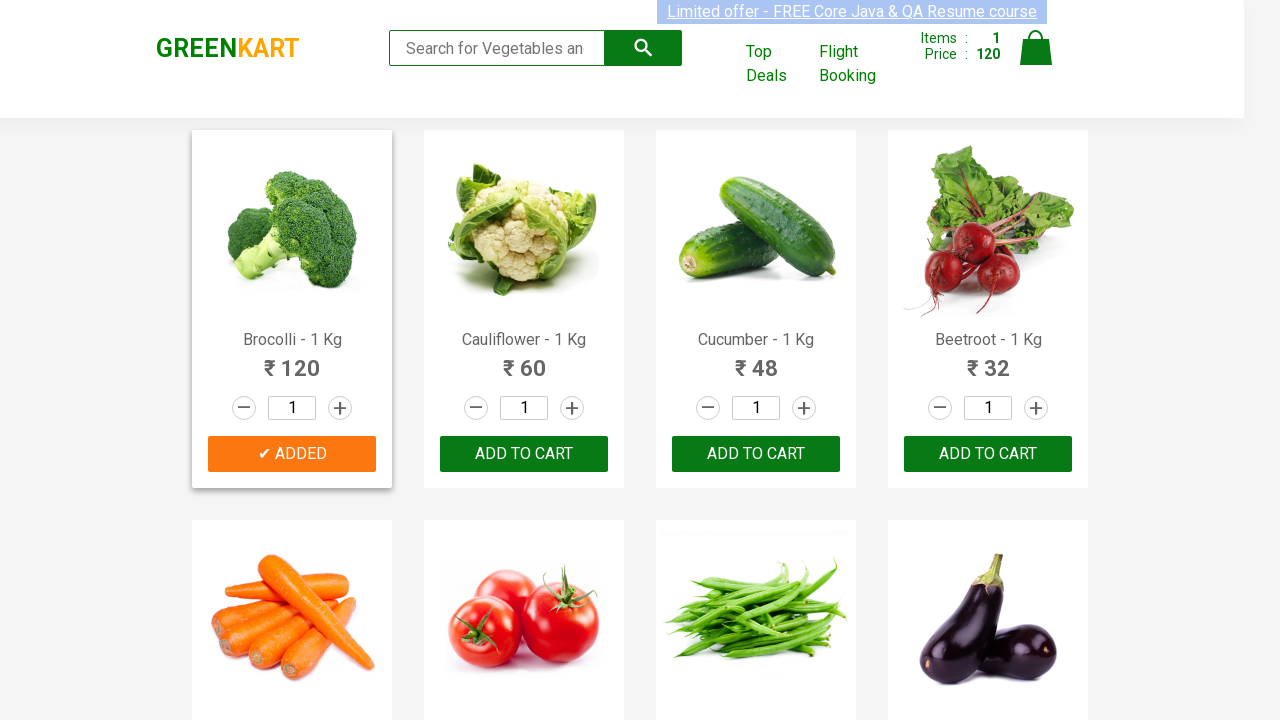

Clicked add to cart button for Cucumber (item 2 of 3) at (756, 454) on xpath=//div[@class='product-action']/button >> nth=2
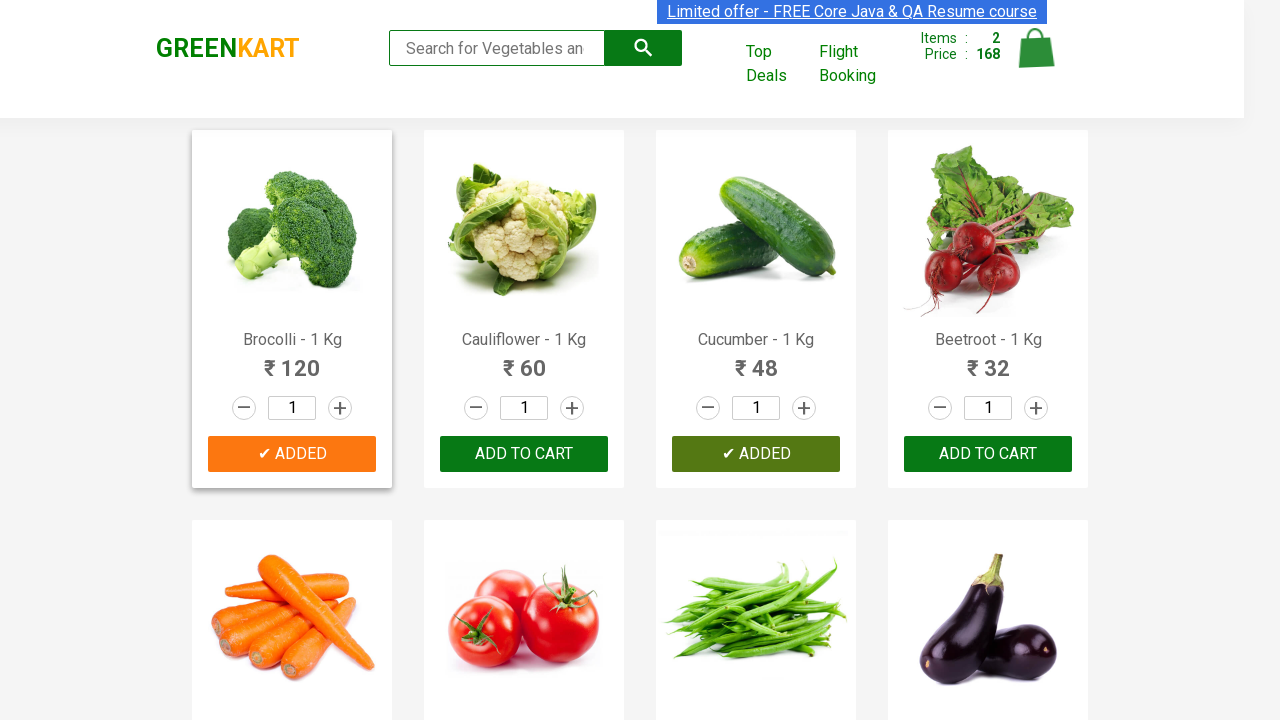

Retrieved product text: Beetroot - 1 Kg
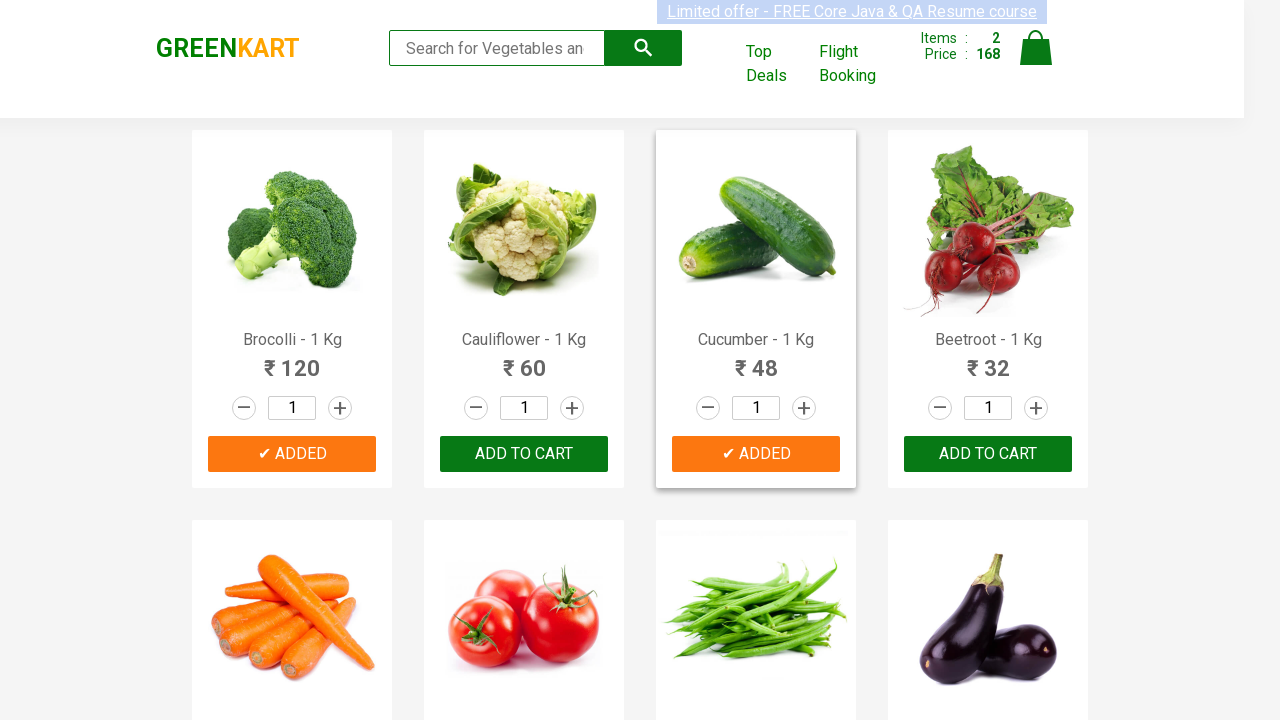

Located add to cart buttons for product: Beetroot
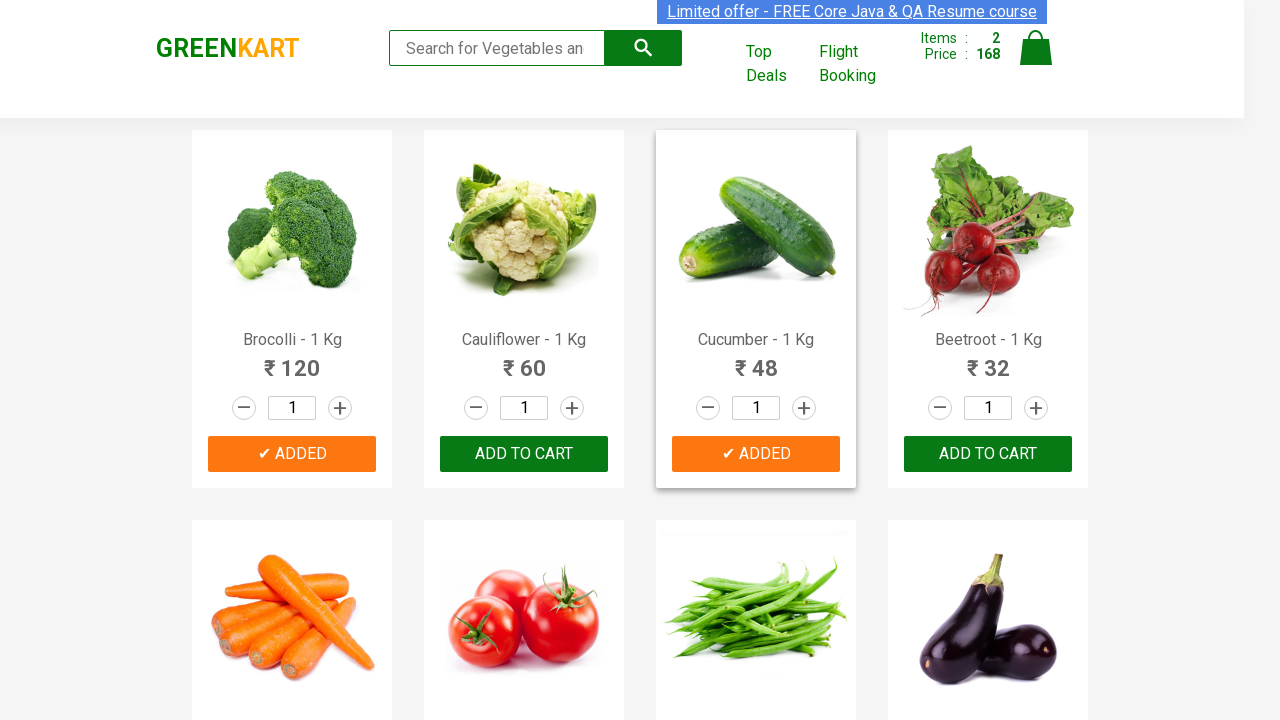

Clicked add to cart button for Beetroot (item 3 of 3) at (988, 454) on xpath=//div[@class='product-action']/button >> nth=3
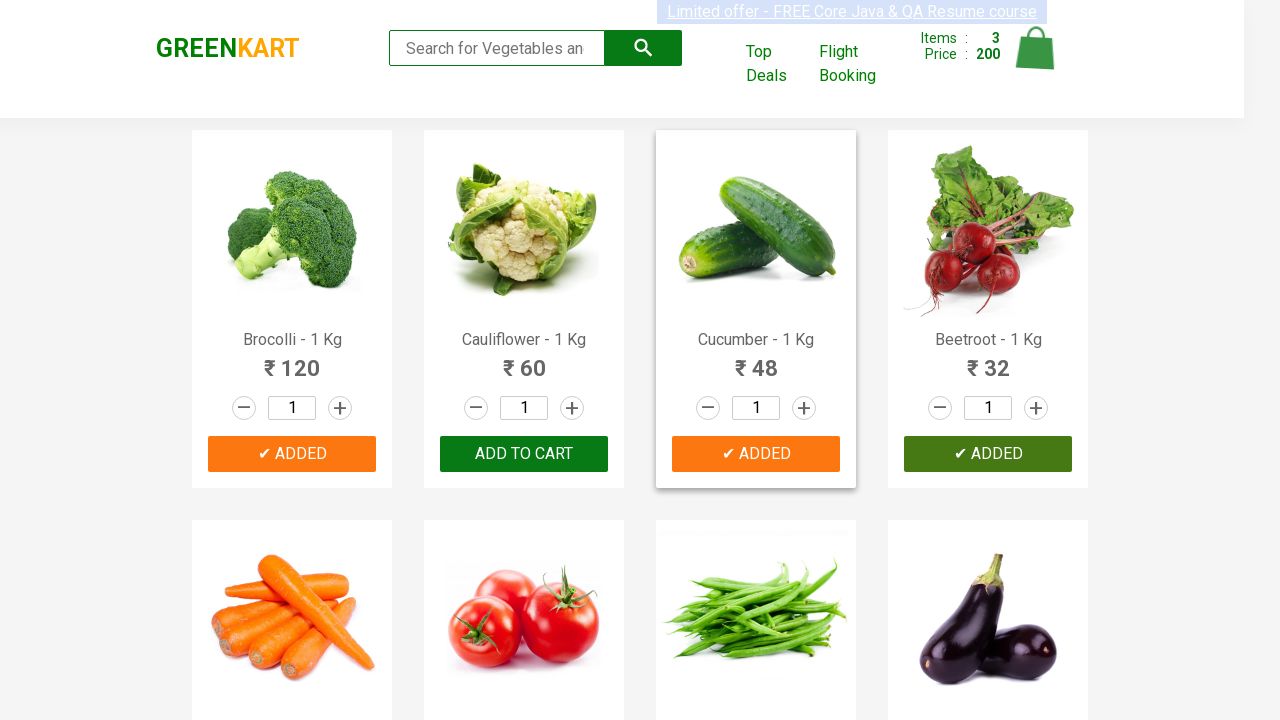

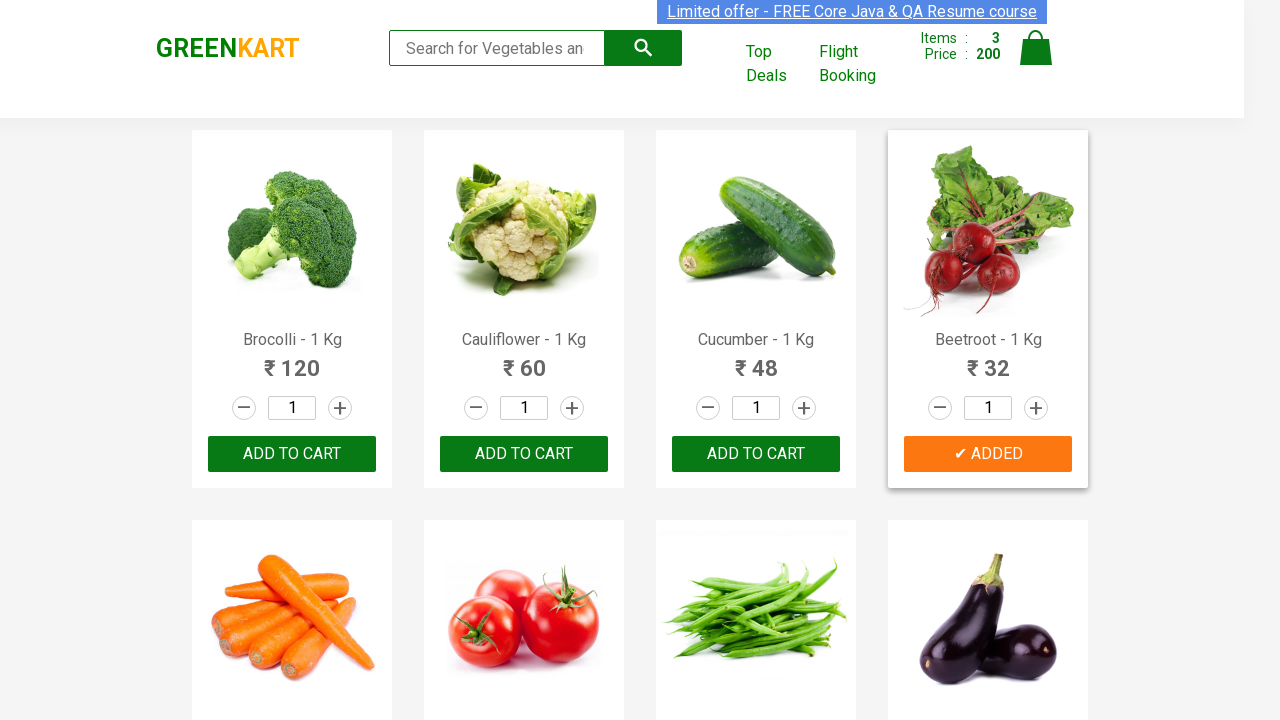